Tests drag and drop functionality within an iframe on jQuery UI demo page by dragging an element and dropping it to a target location

Starting URL: https://jqueryui.com/droppable/

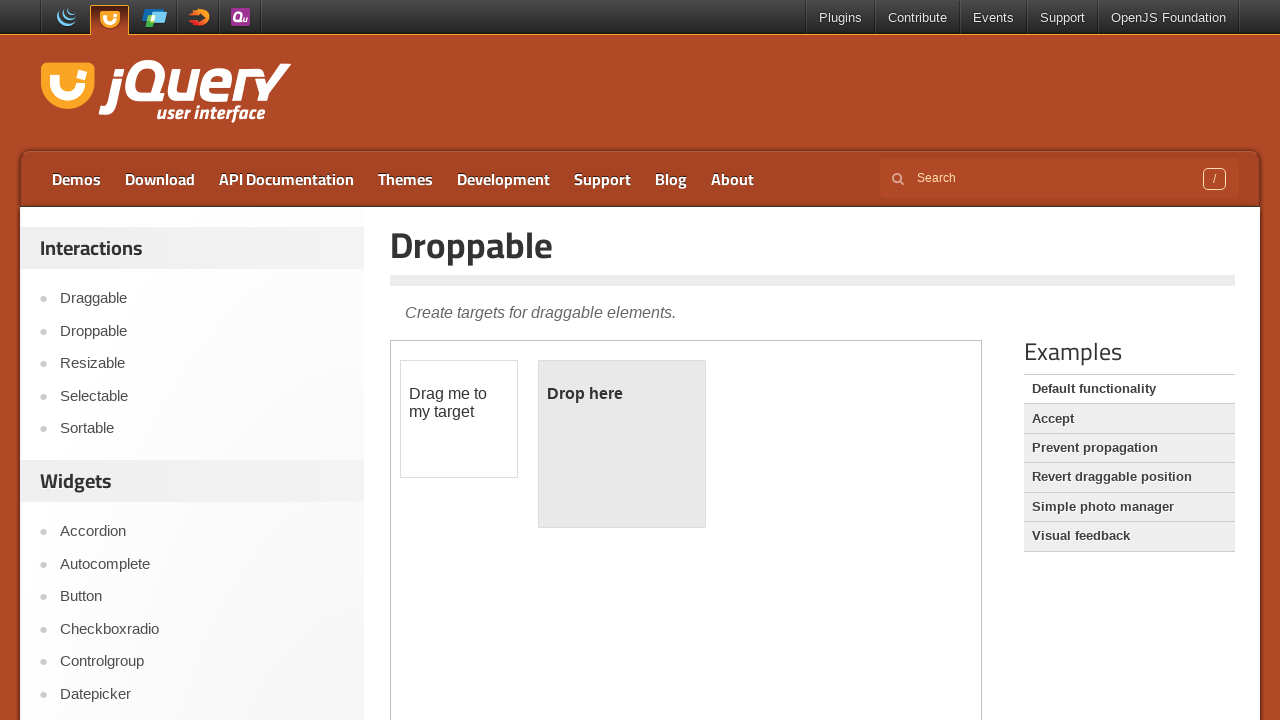

Found 1 iframes on the jQuery UI droppable demo page
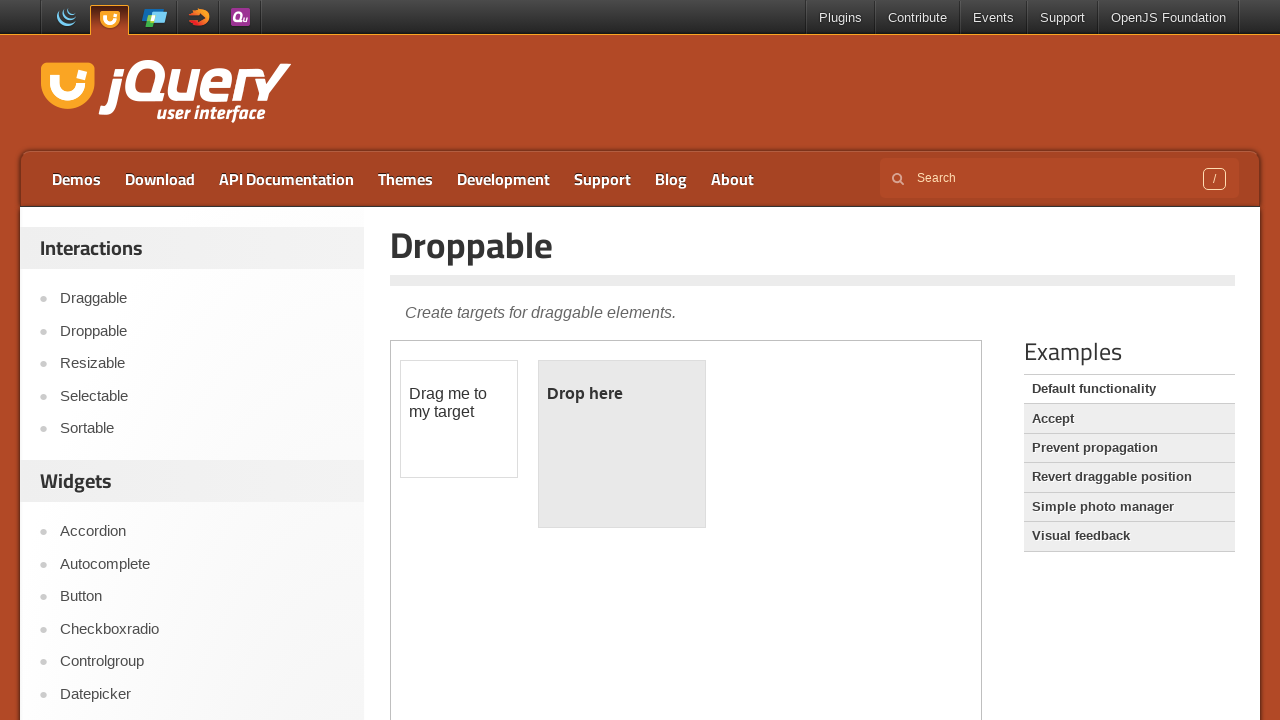

Located the first iframe containing the droppable demo
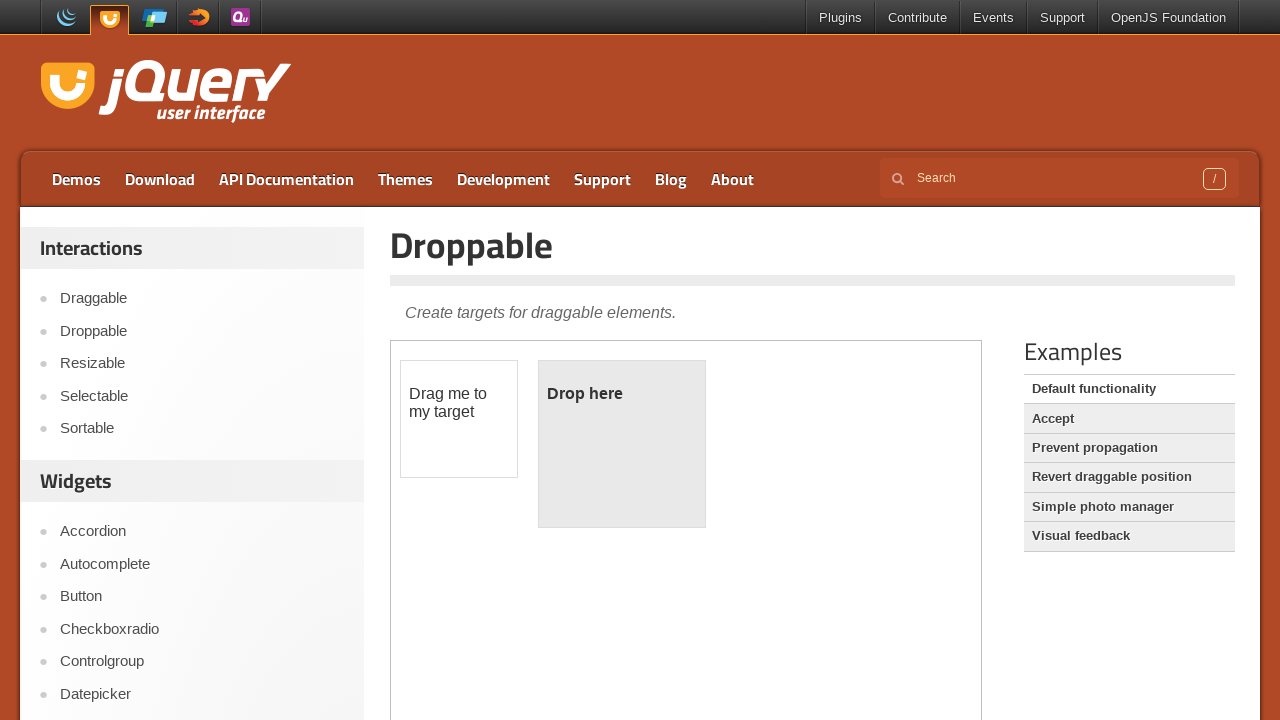

Located the draggable element (#draggable) within the iframe
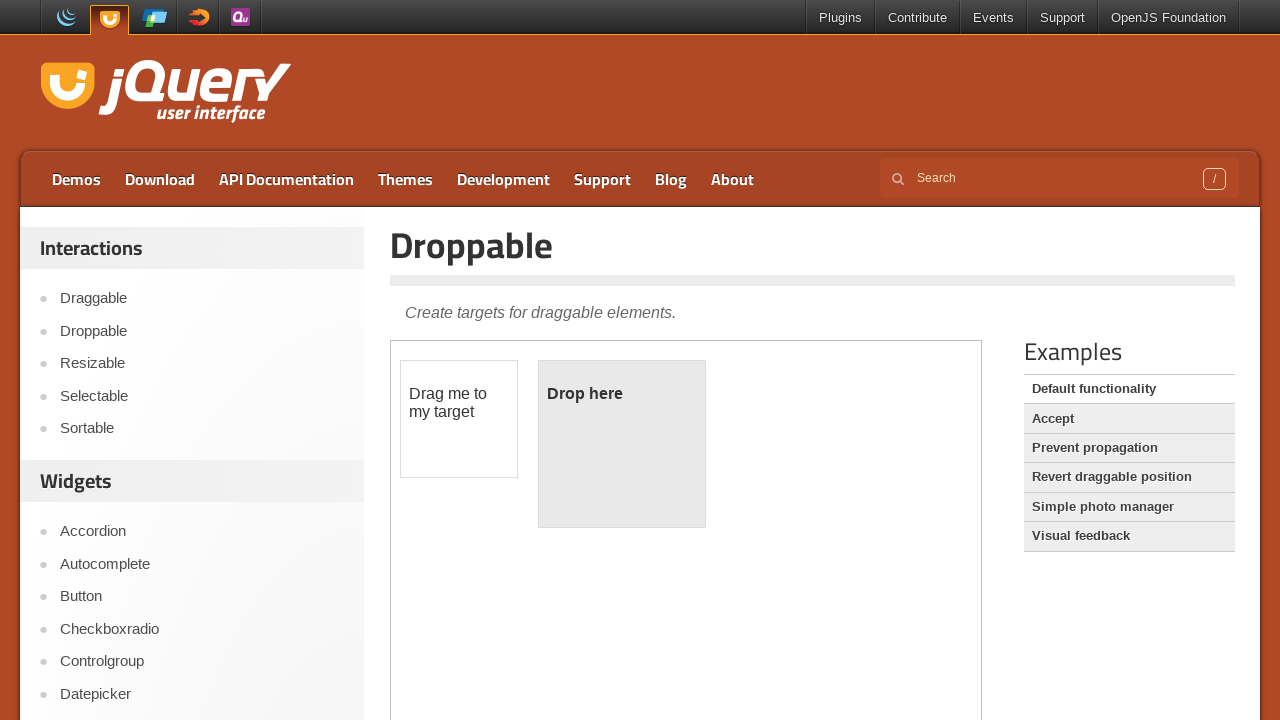

Located the droppable target element (#droppable) within the iframe
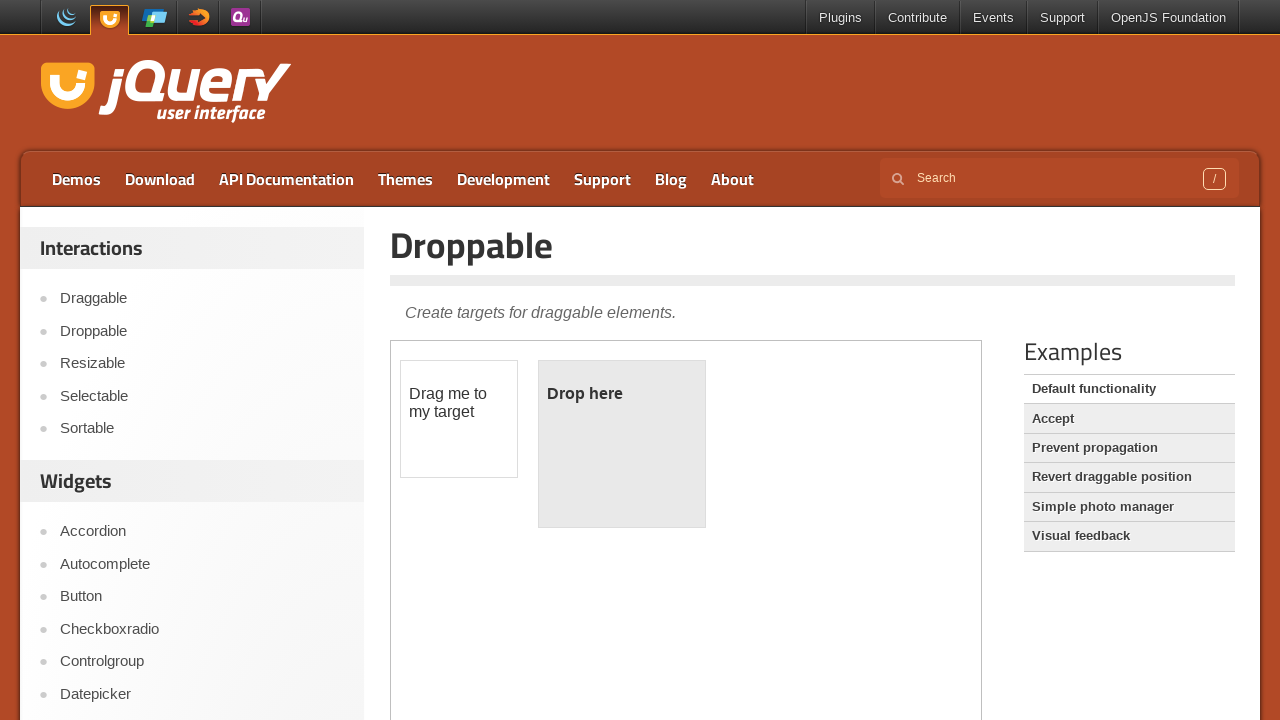

Performed drag and drop operation - dragged element to target location at (622, 444)
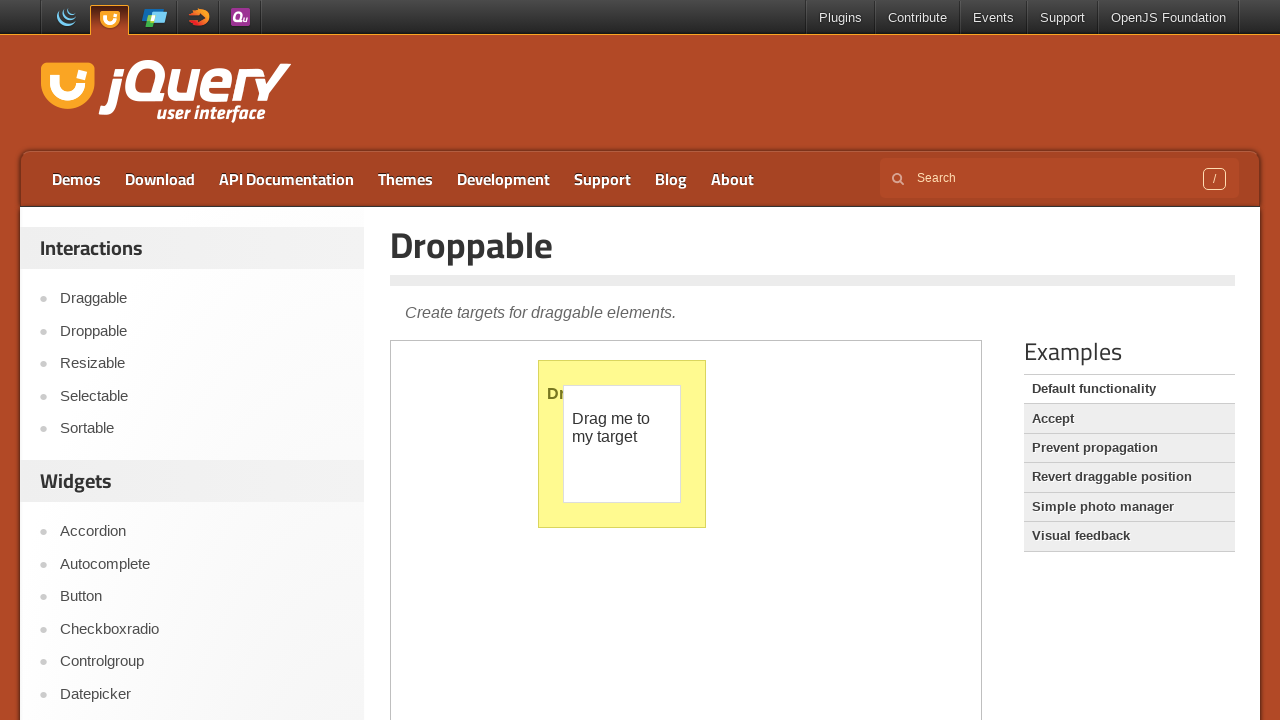

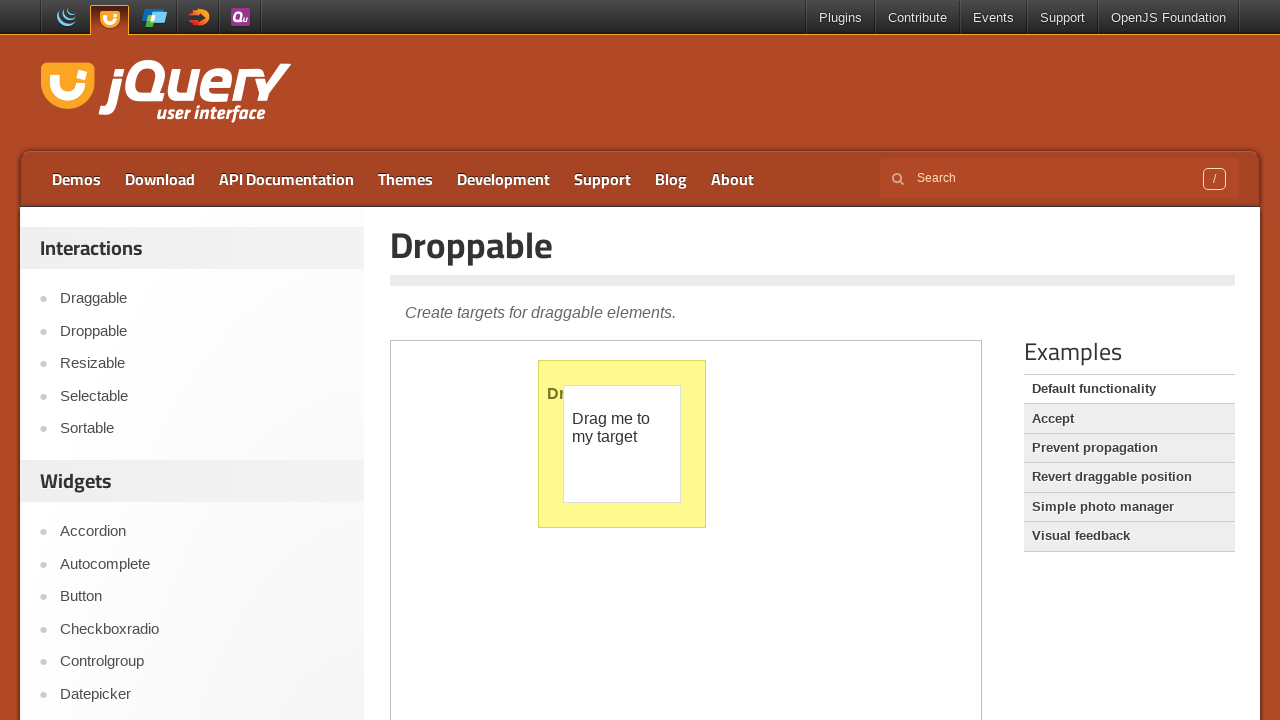